Tests multiple window handling by clicking a link that opens a new window, then switching between windows and verifying the page titles of each window.

Starting URL: https://the-internet.herokuapp.com/windows

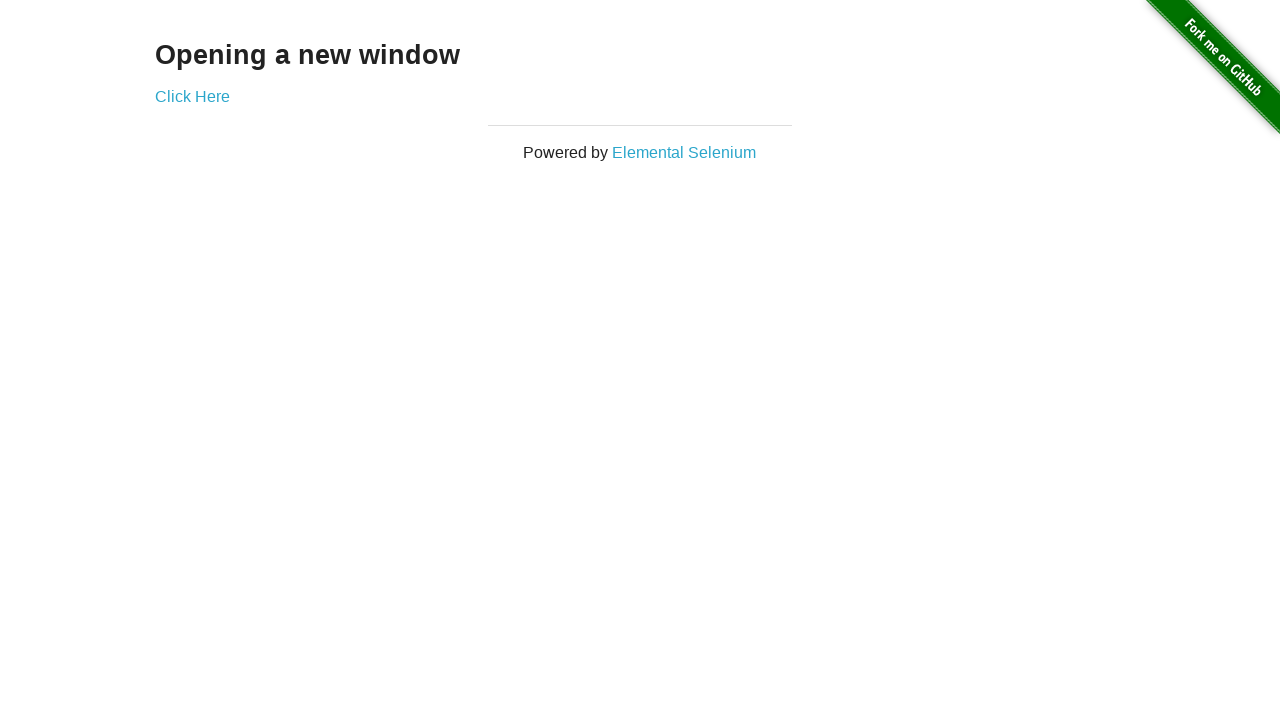

Clicked link to open new window at (192, 96) on .example a
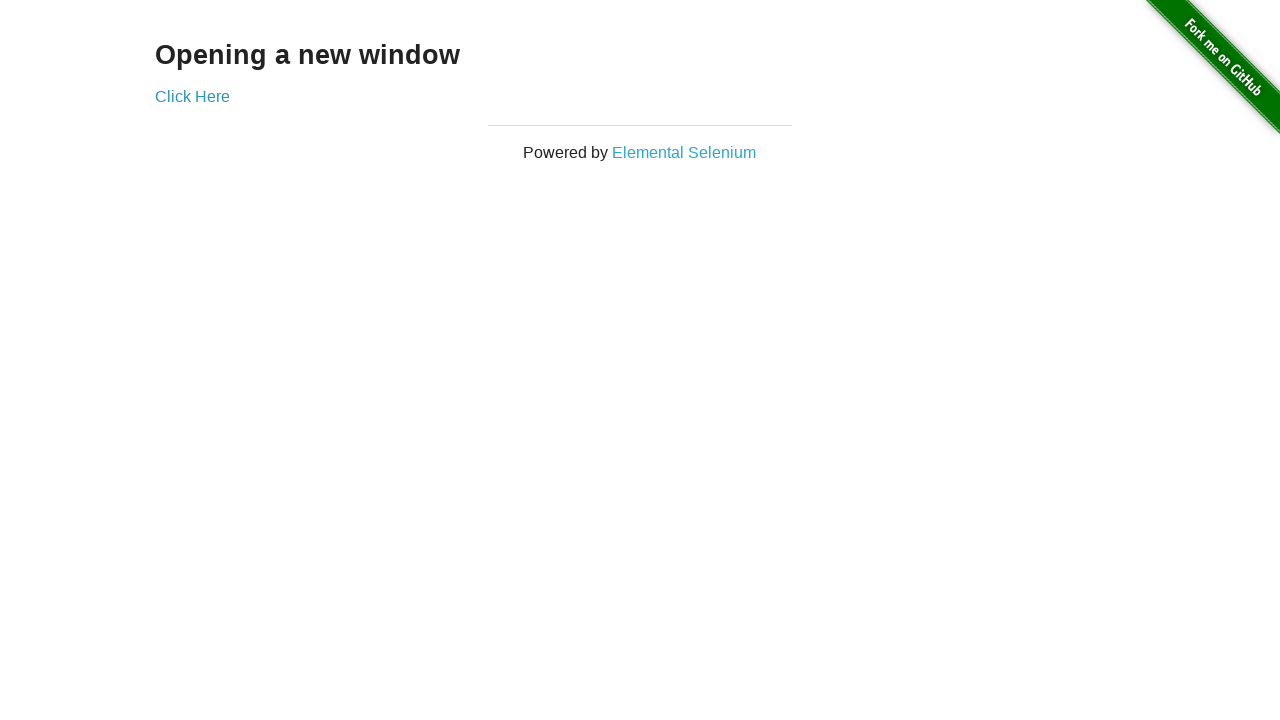

Verified original window title is 'The Internet'
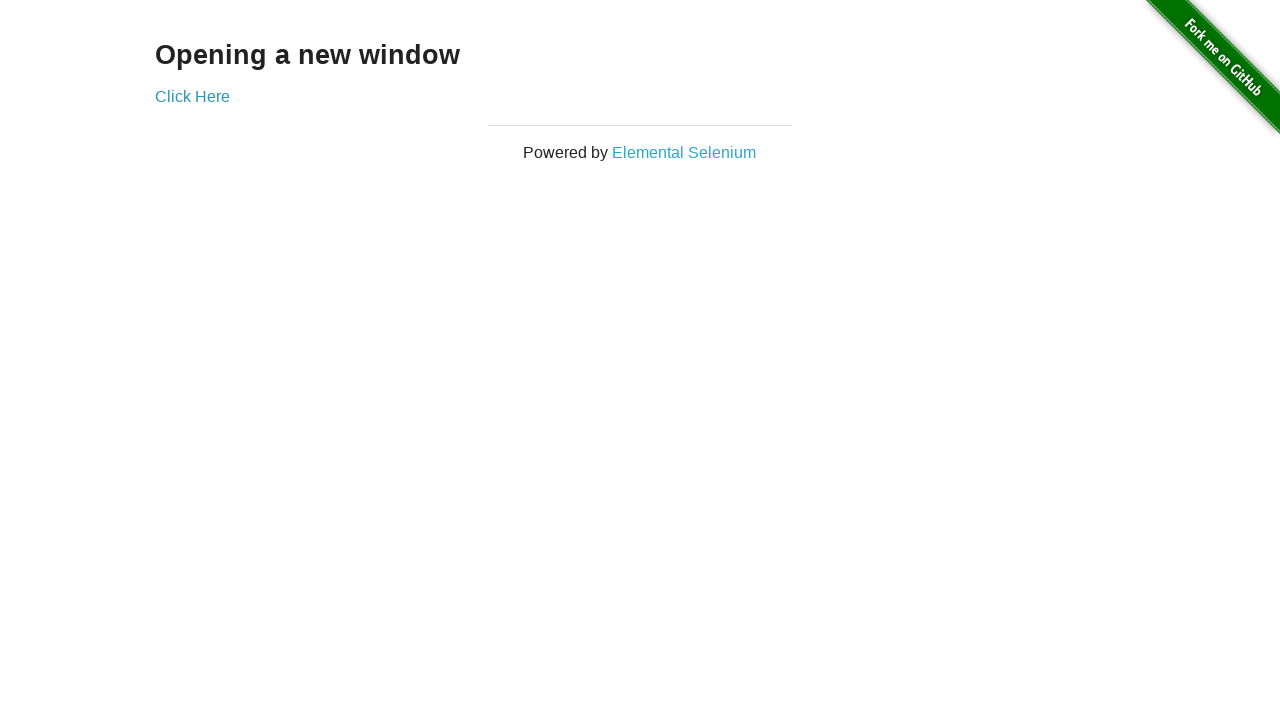

Waited for new window to load
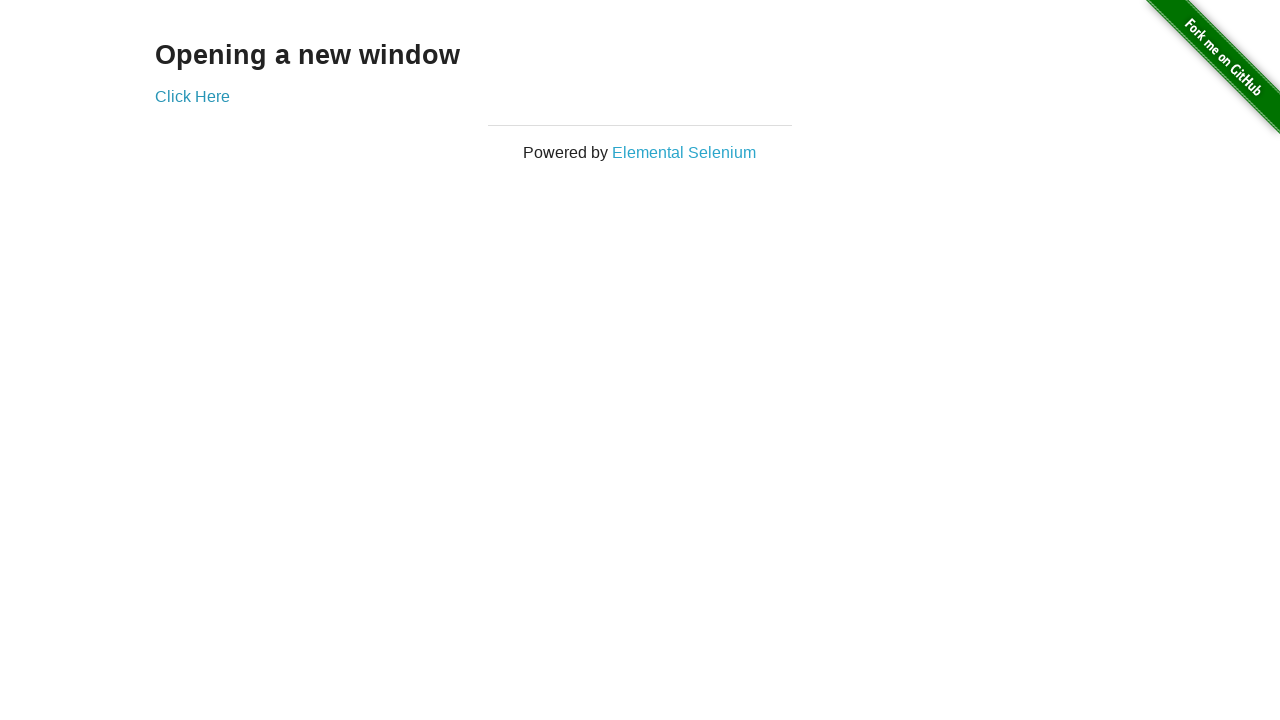

Verified new window title is 'New Window'
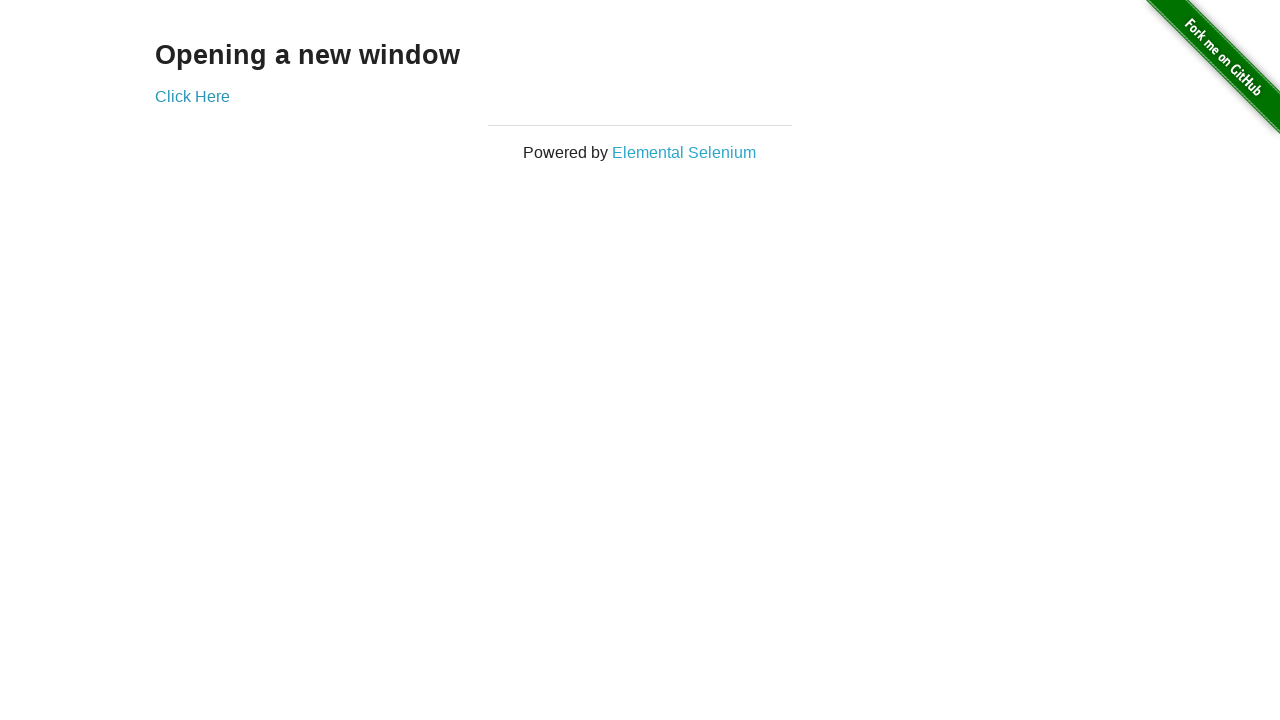

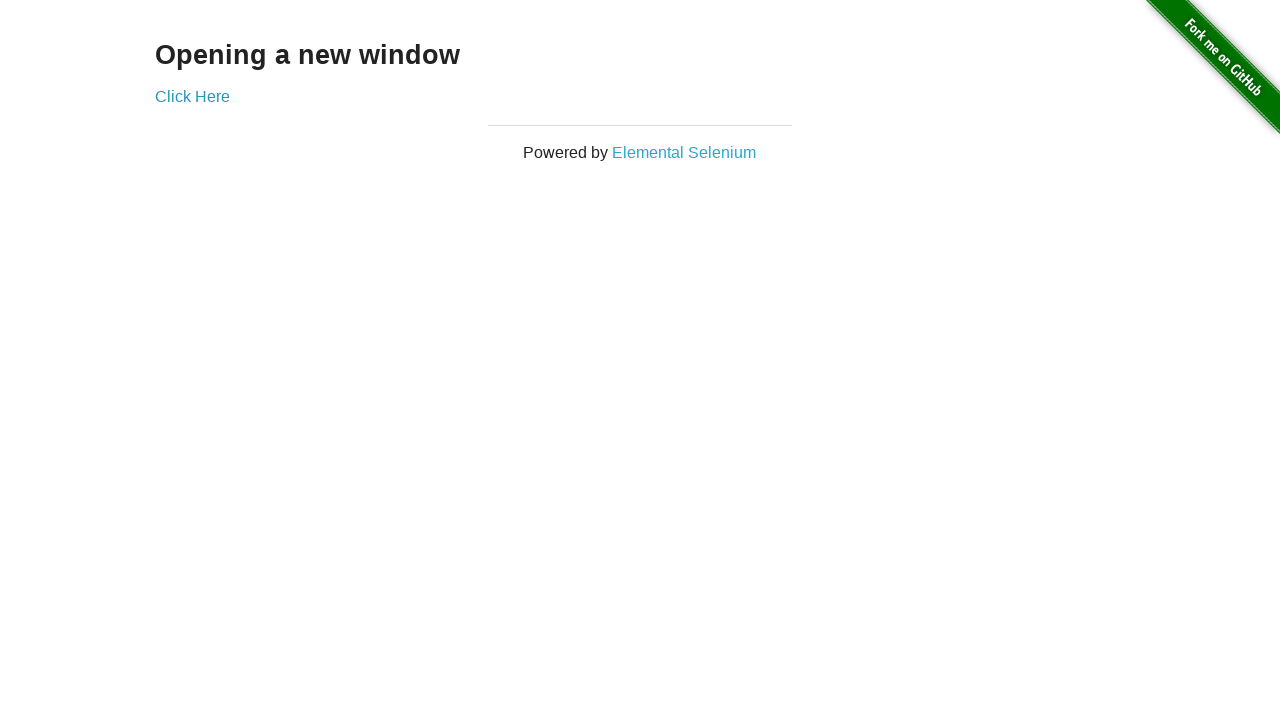